Tests that edits are saved when the input field loses focus (blur event).

Starting URL: https://demo.playwright.dev/todomvc

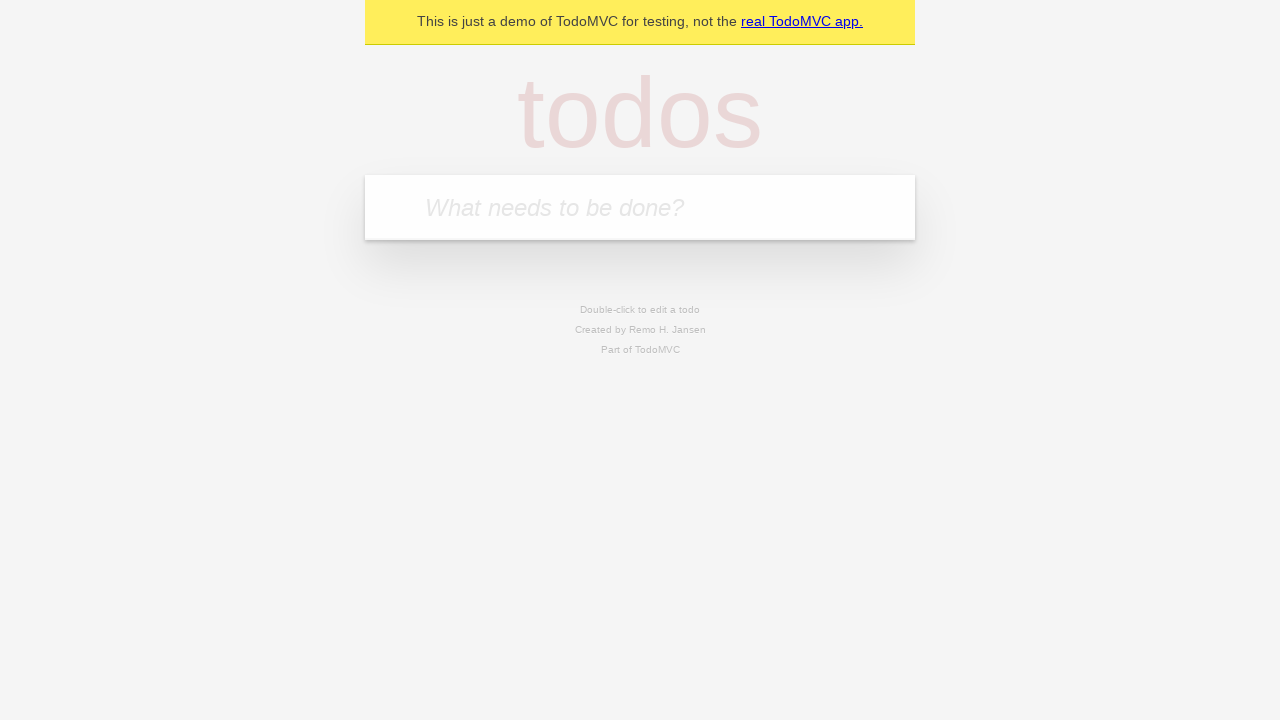

Filled first todo input with 'buy some cheese' on internal:attr=[placeholder="What needs to be done?"i]
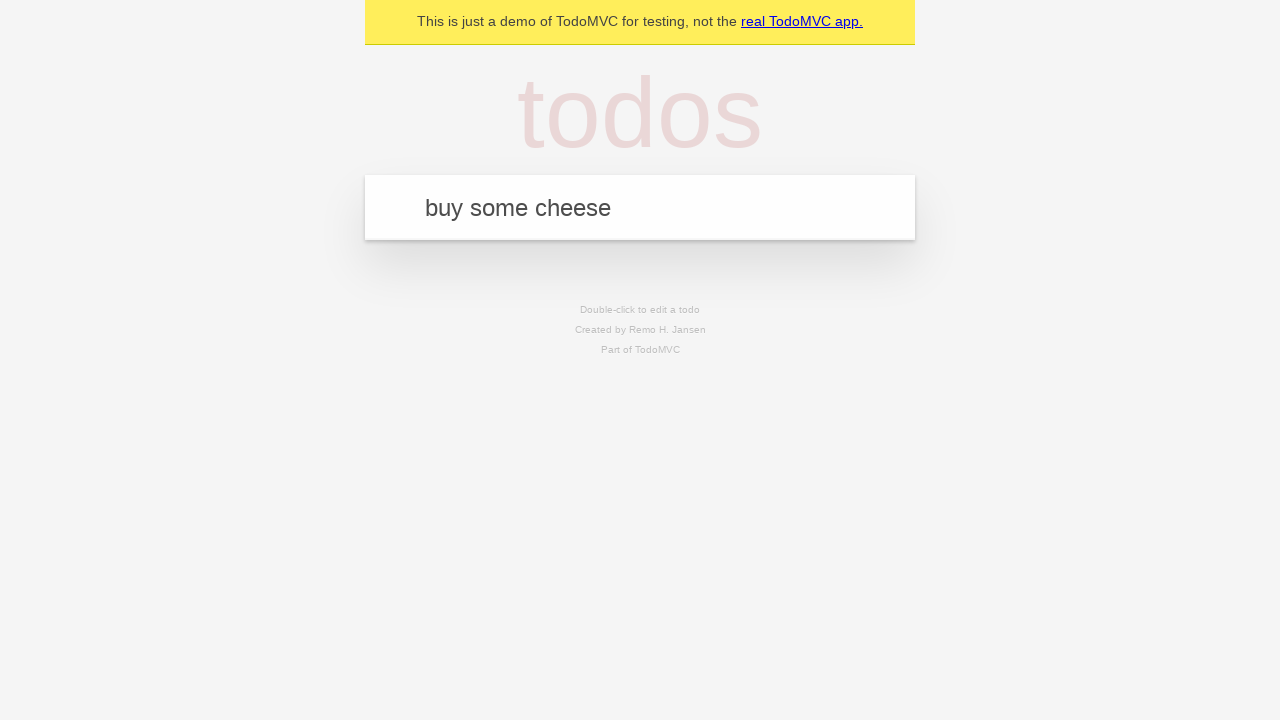

Pressed Enter to create first todo on internal:attr=[placeholder="What needs to be done?"i]
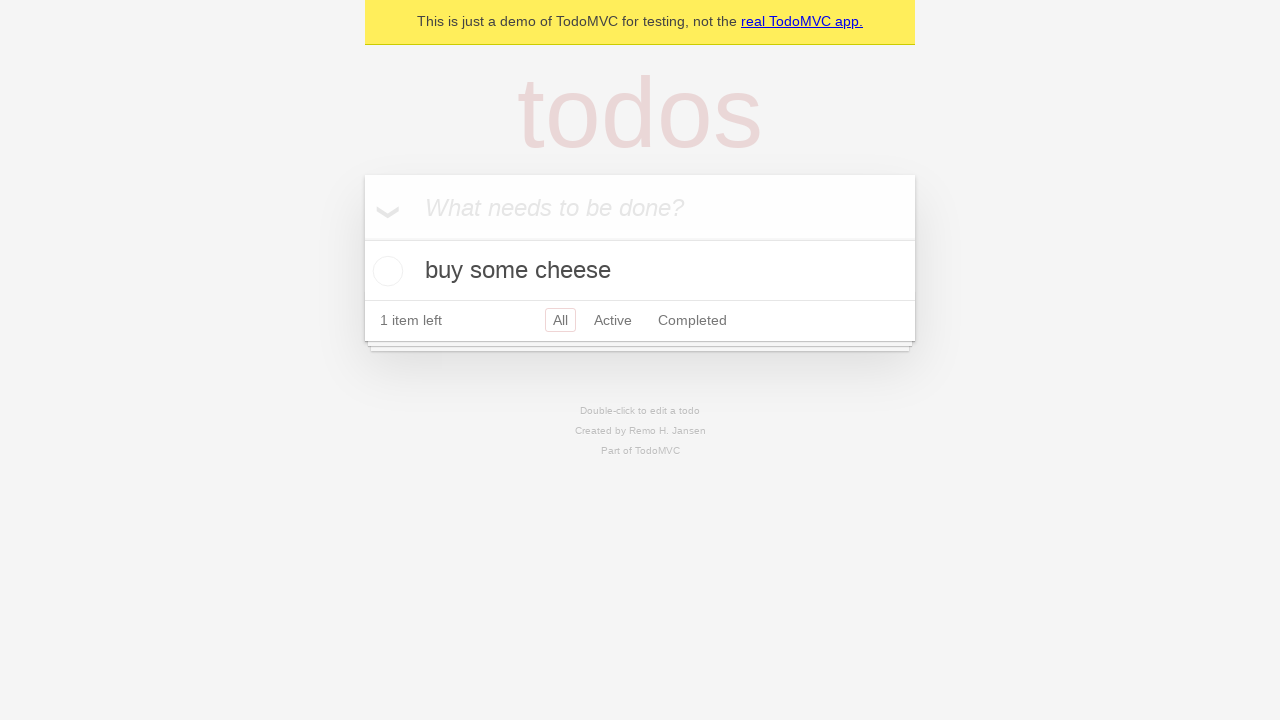

Filled second todo input with 'feed the cat' on internal:attr=[placeholder="What needs to be done?"i]
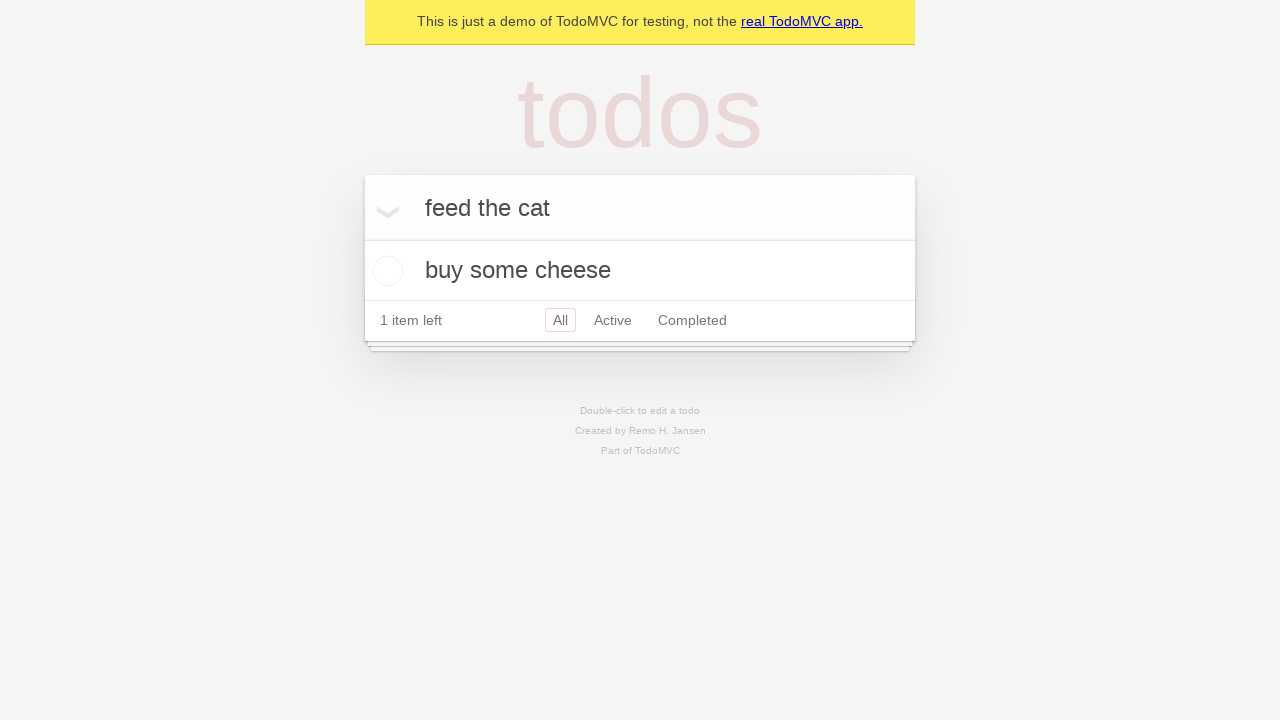

Pressed Enter to create second todo on internal:attr=[placeholder="What needs to be done?"i]
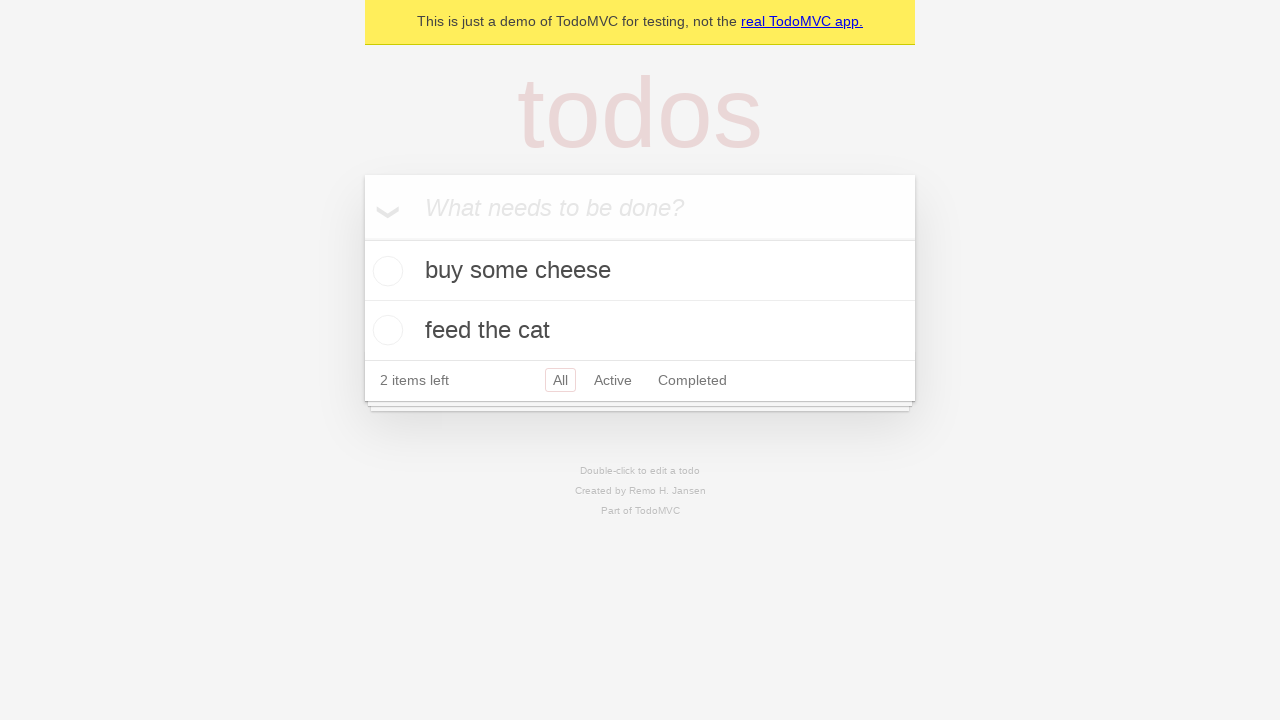

Filled third todo input with 'book a doctors appointment' on internal:attr=[placeholder="What needs to be done?"i]
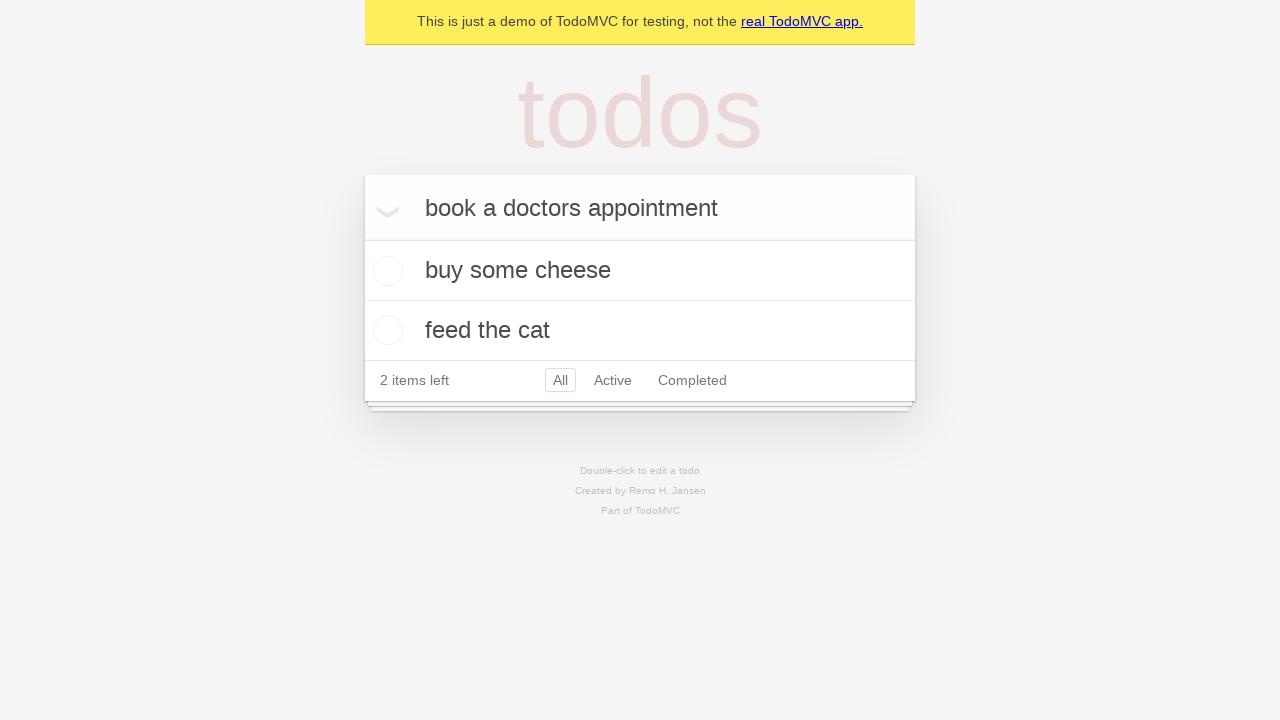

Pressed Enter to create third todo on internal:attr=[placeholder="What needs to be done?"i]
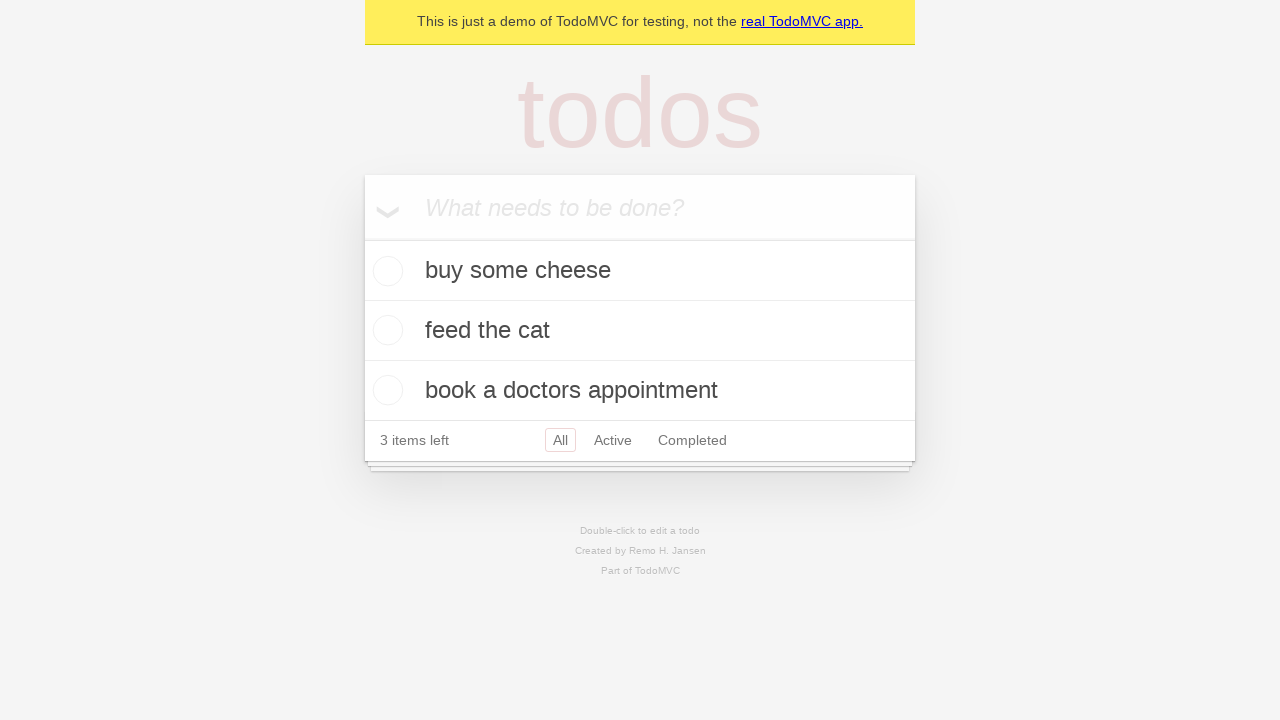

Waited for third todo item to appear
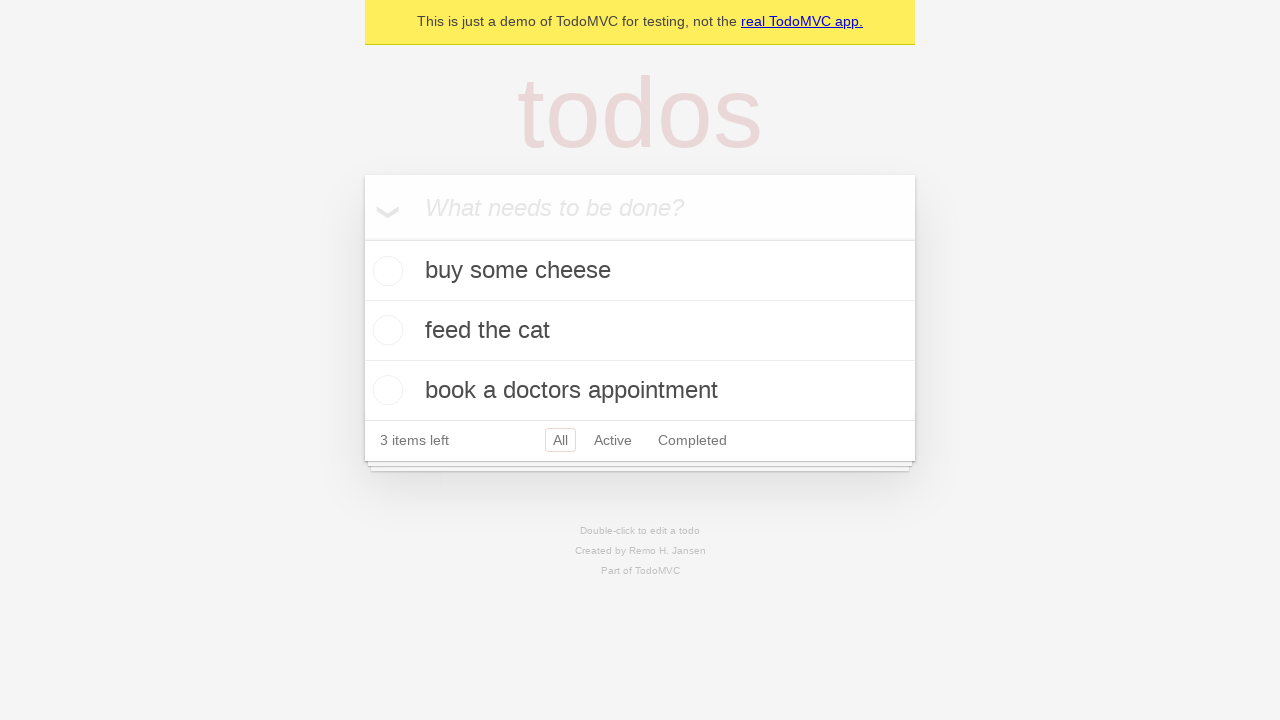

Double-clicked second todo item to enter edit mode at (640, 331) on internal:testid=[data-testid="todo-item"s] >> nth=1
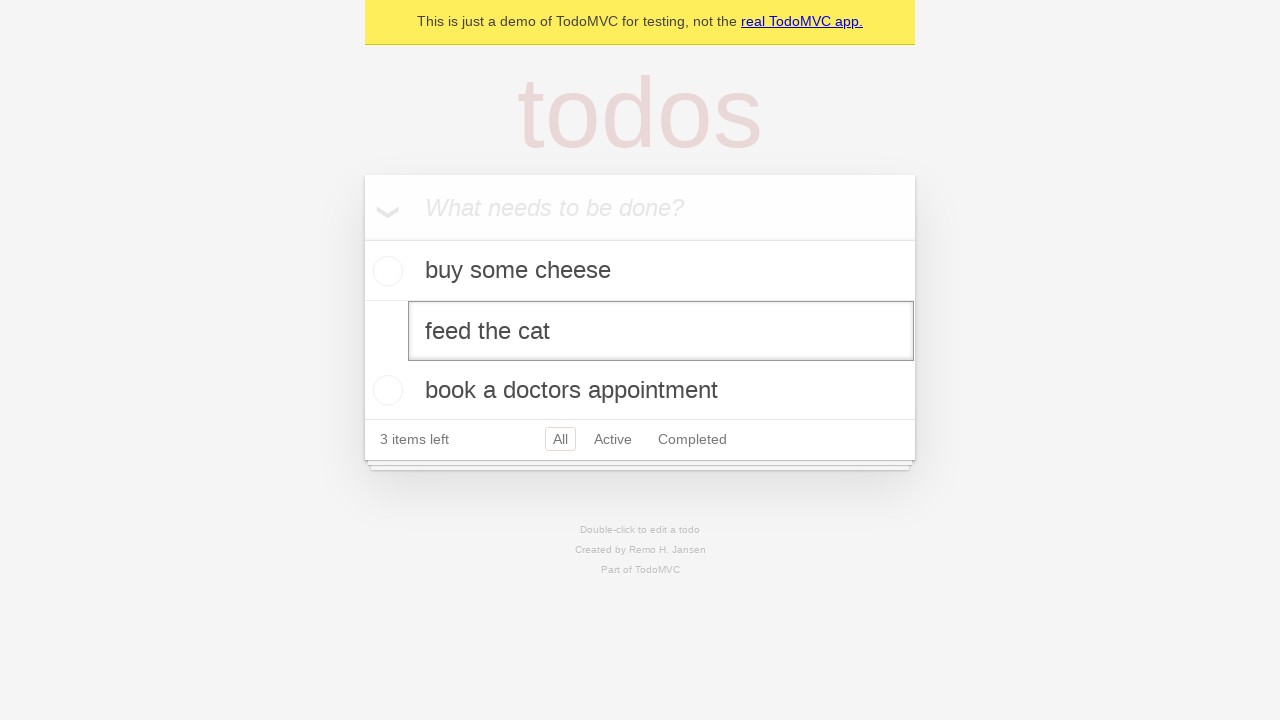

Filled edit textbox with 'buy some sausages' on internal:testid=[data-testid="todo-item"s] >> nth=1 >> internal:role=textbox[nam
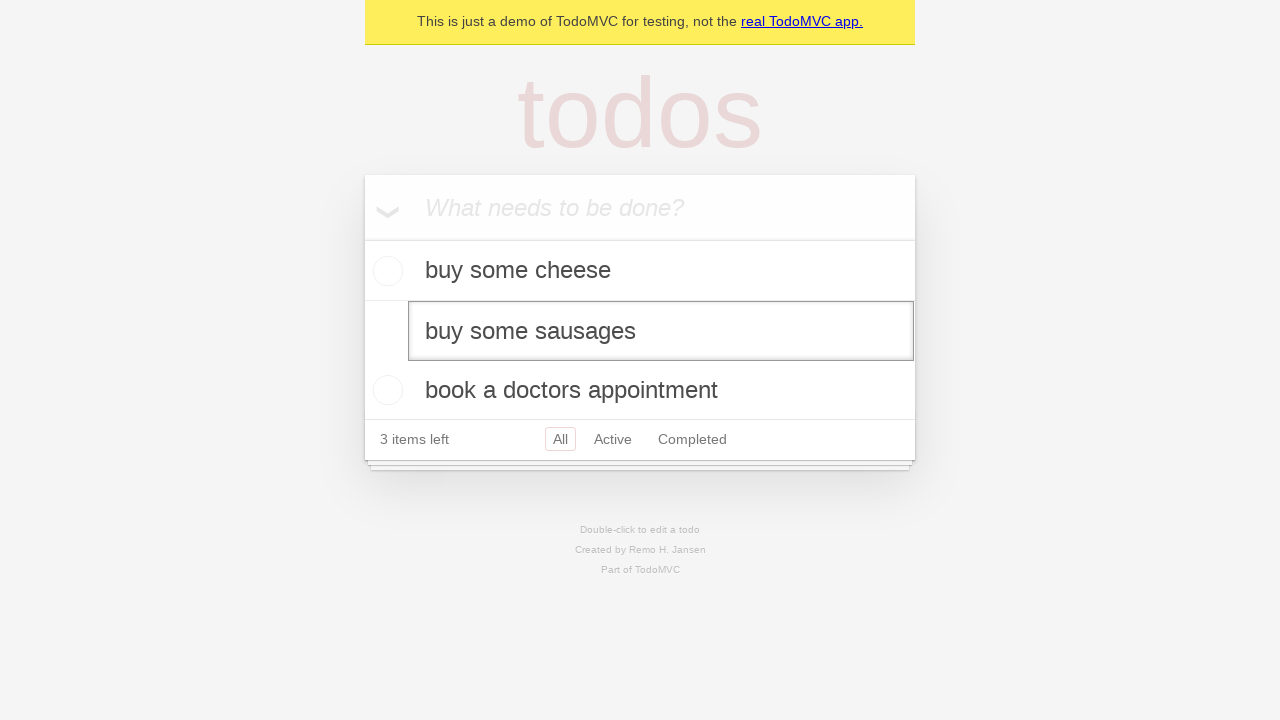

Triggered blur event on edit textbox to save changes
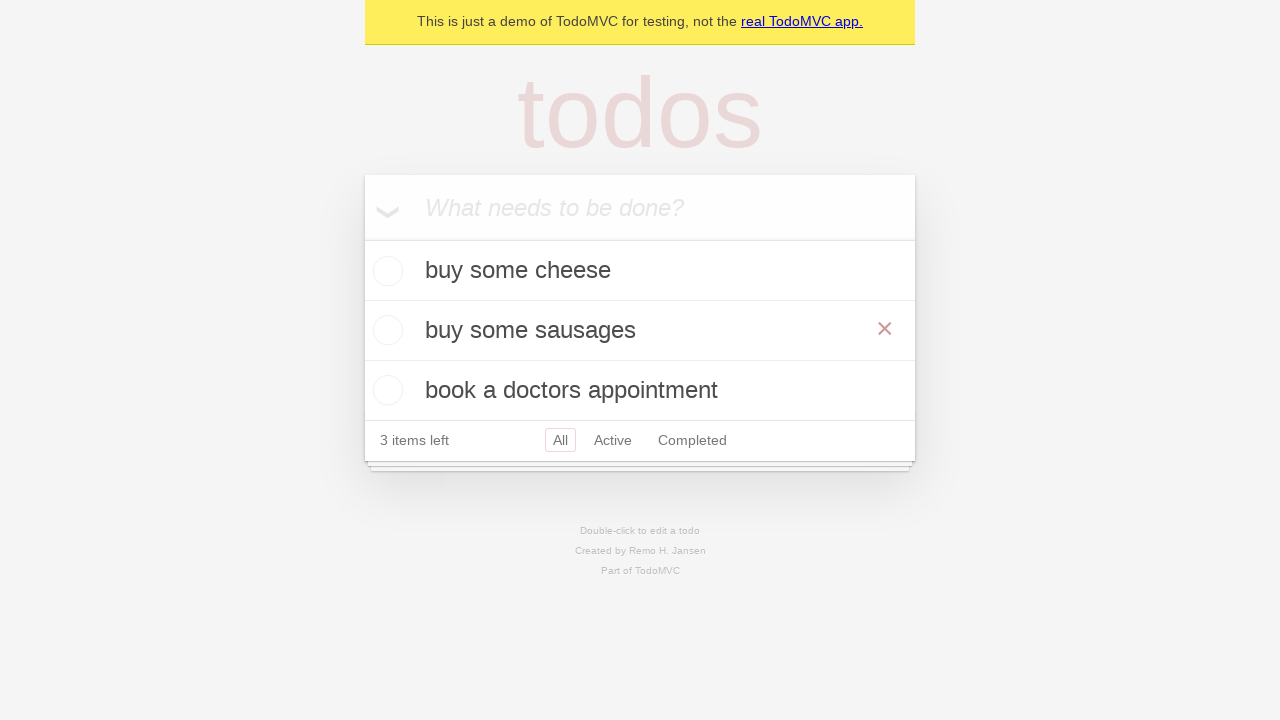

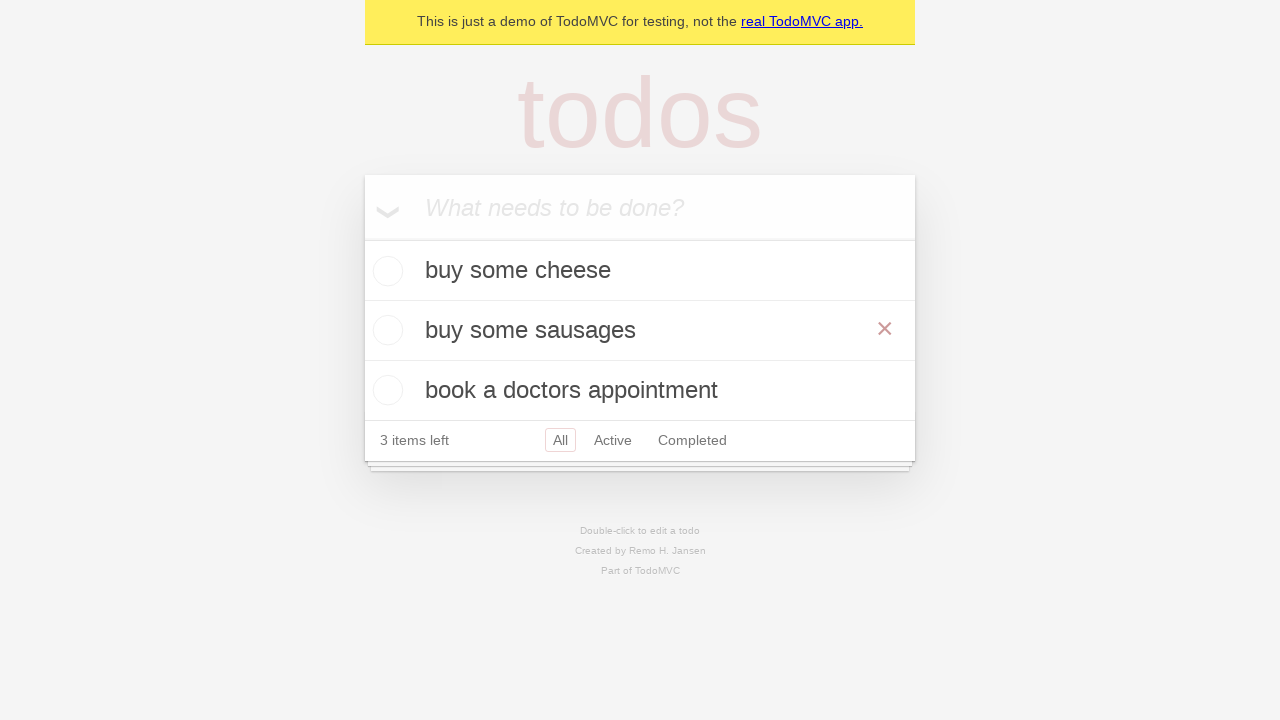